Navigates to W3Schools HTML tables tutorial page, maximizes the browser window, and verifies that a table with specific content (Alfreds Futterkiste) is displayed along with table data cells.

Starting URL: https://www.w3schools.com/html/html_tables.asp

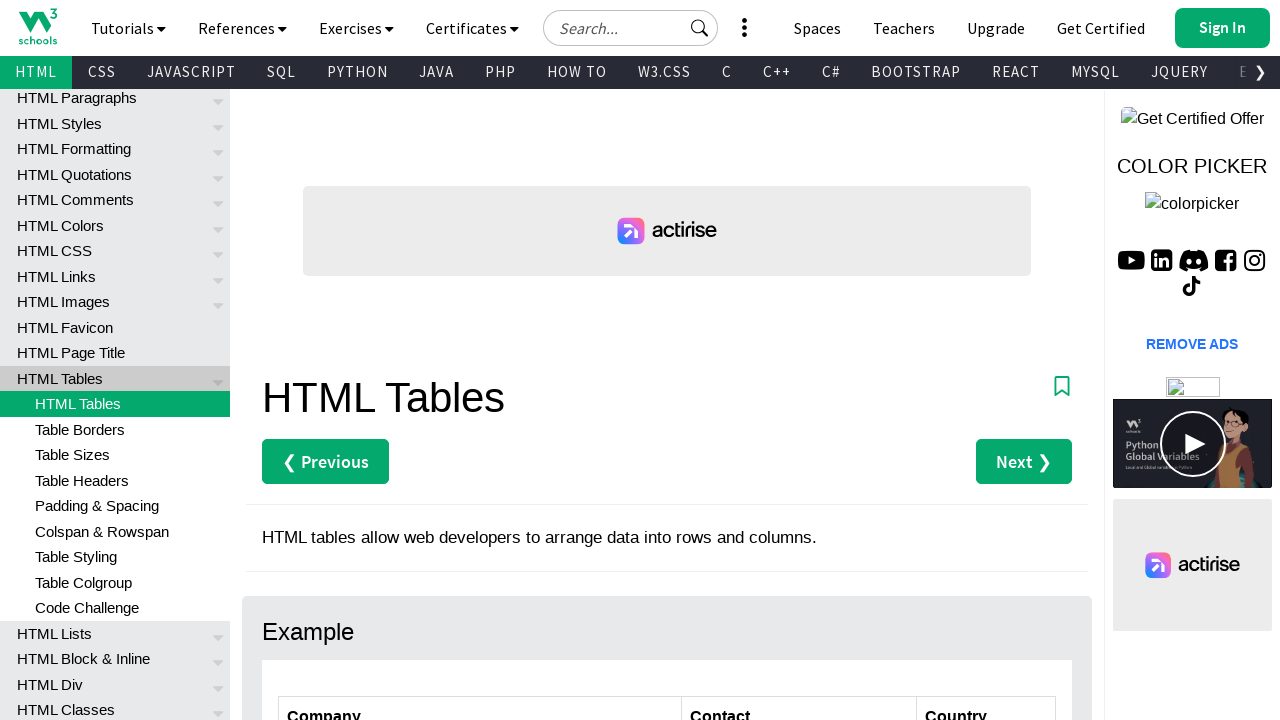

Set viewport size to 1920x1080 to maximize browser window
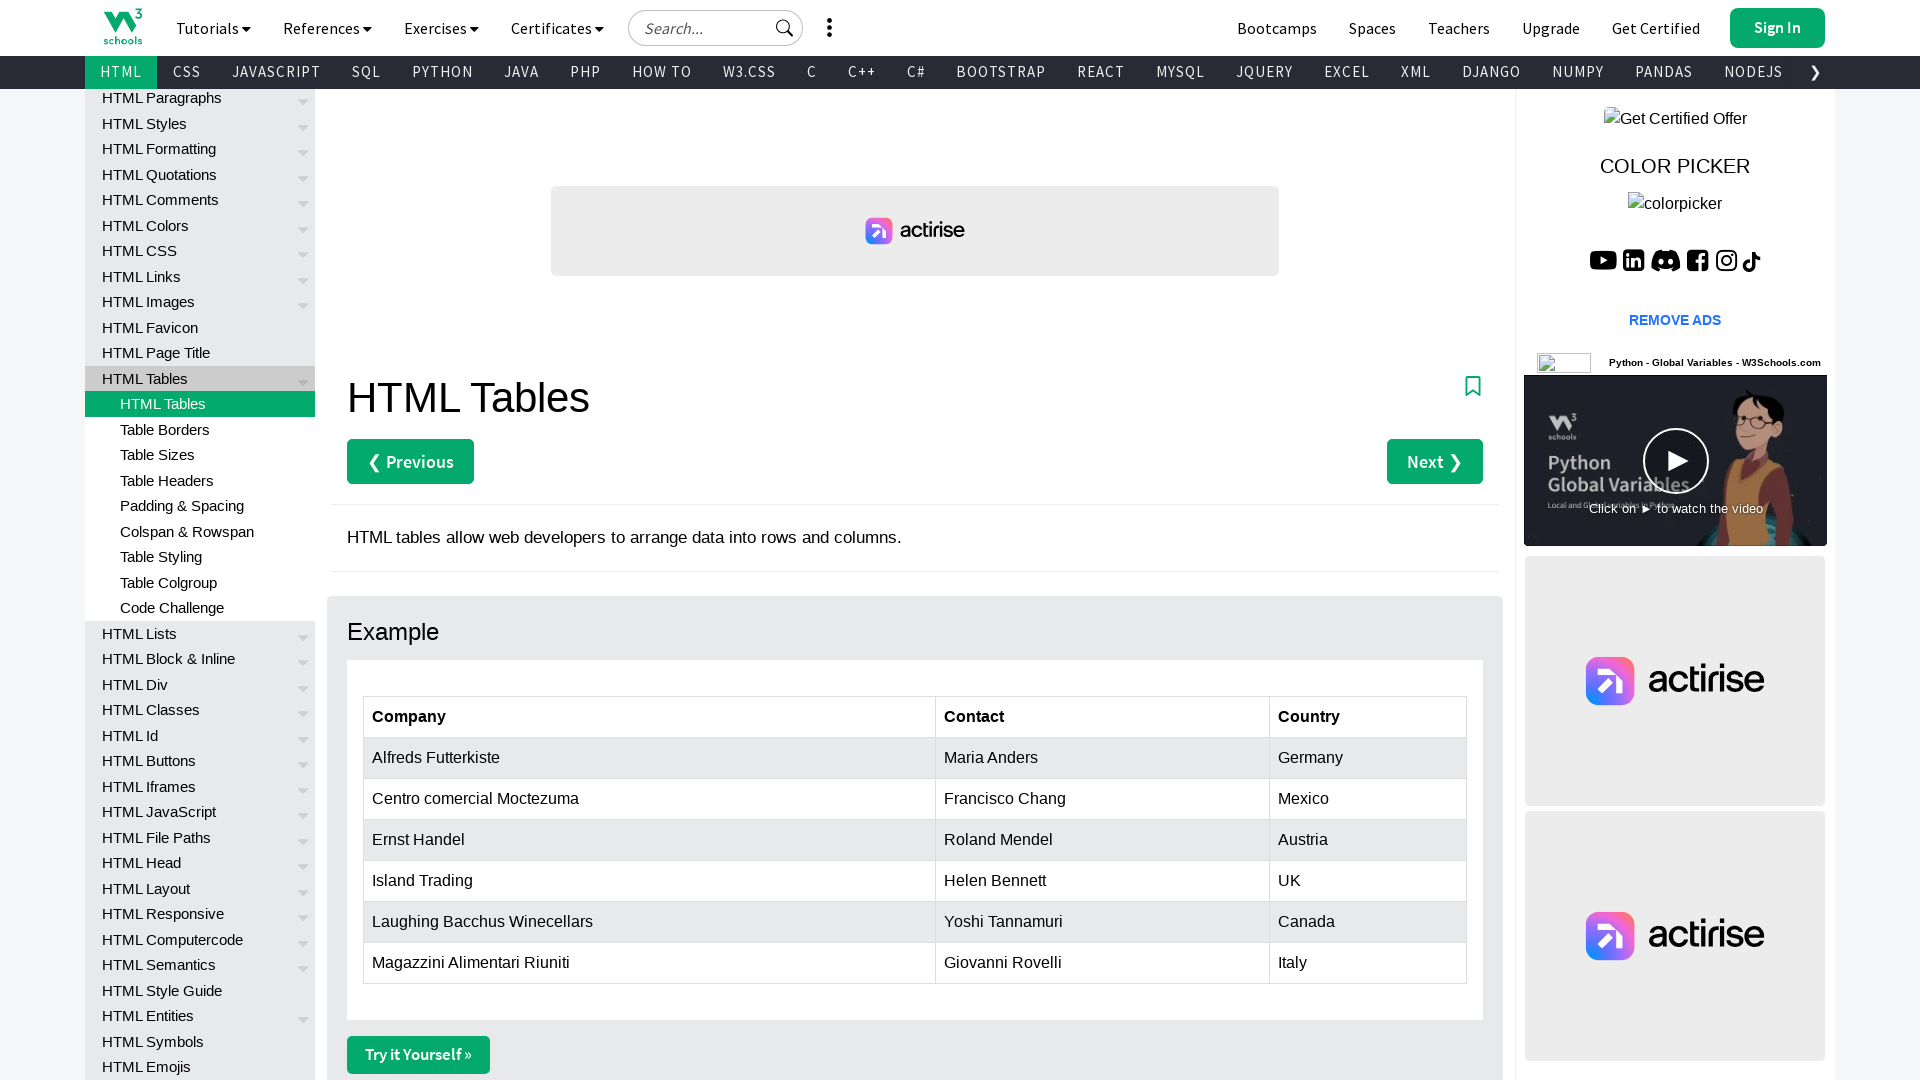

Verified table cell with 'Alfreds Futterkiste' is present
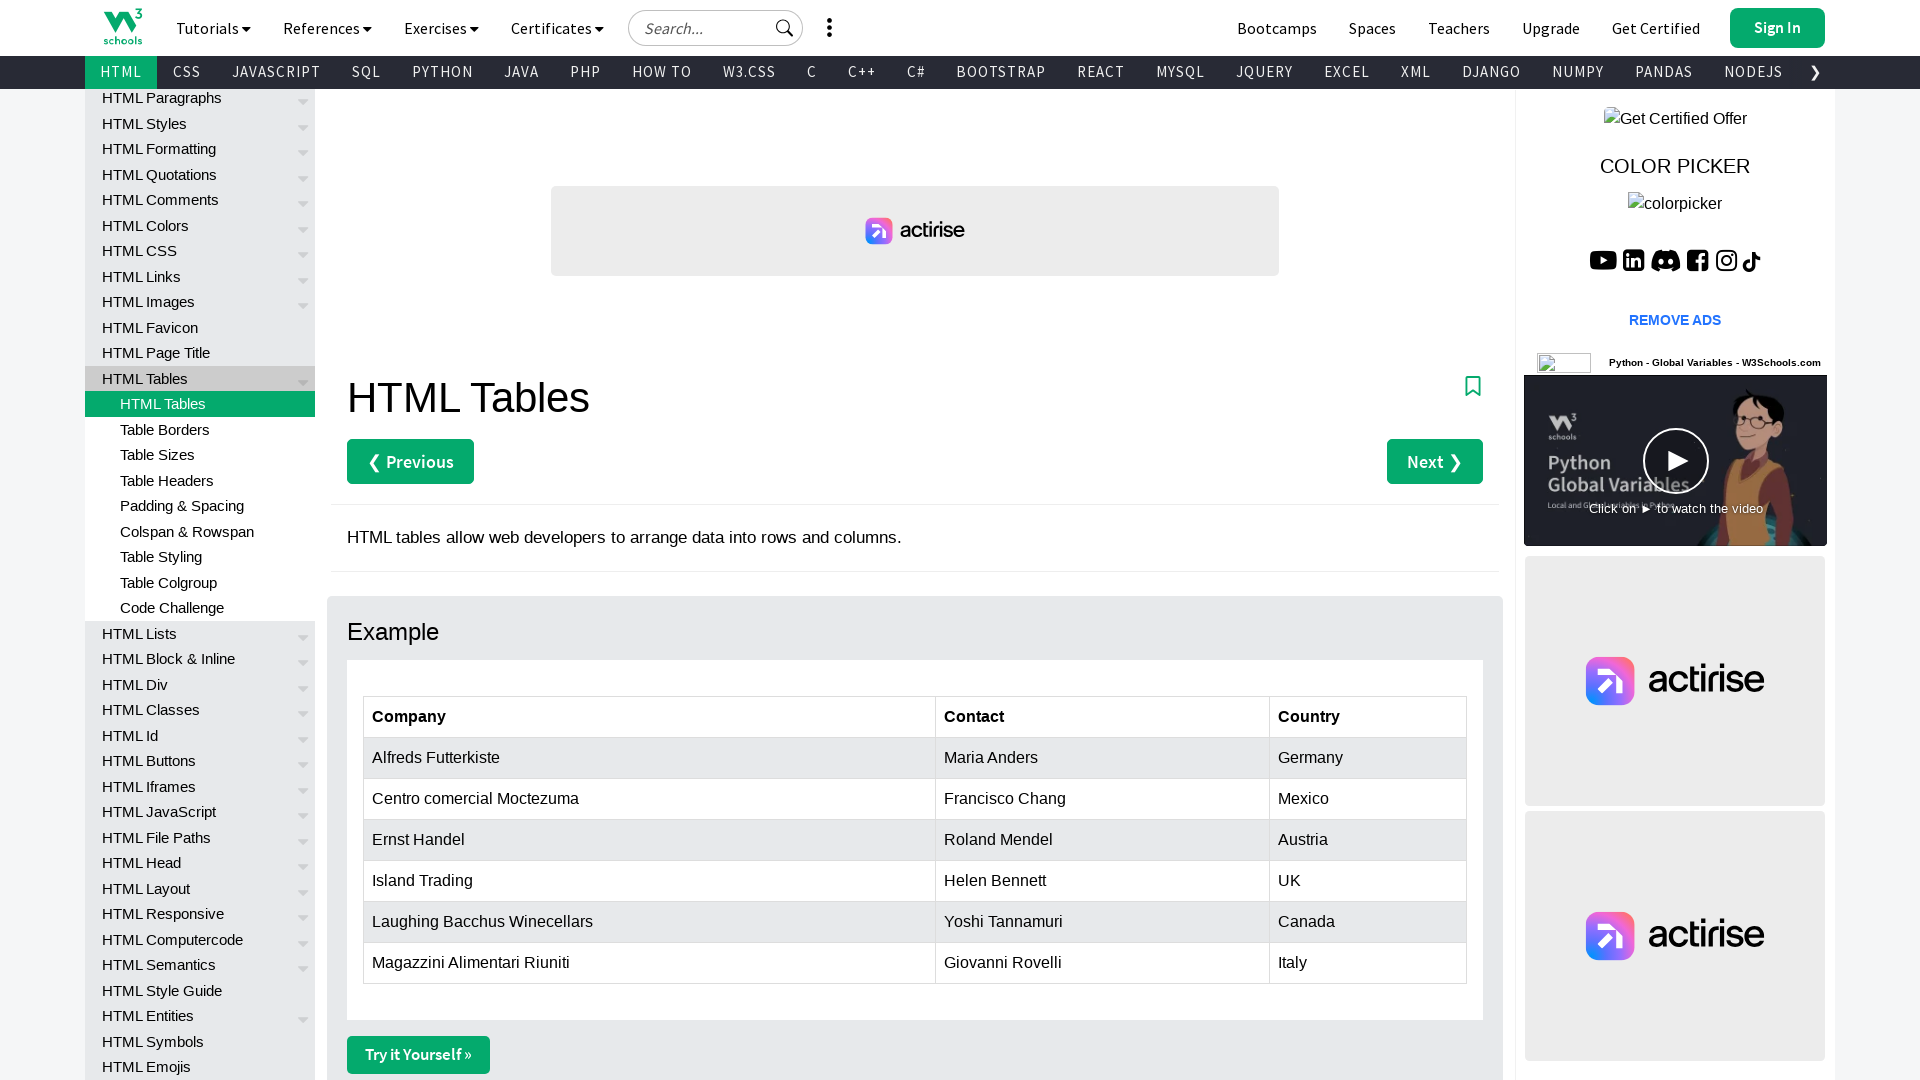

Verified table container div is present
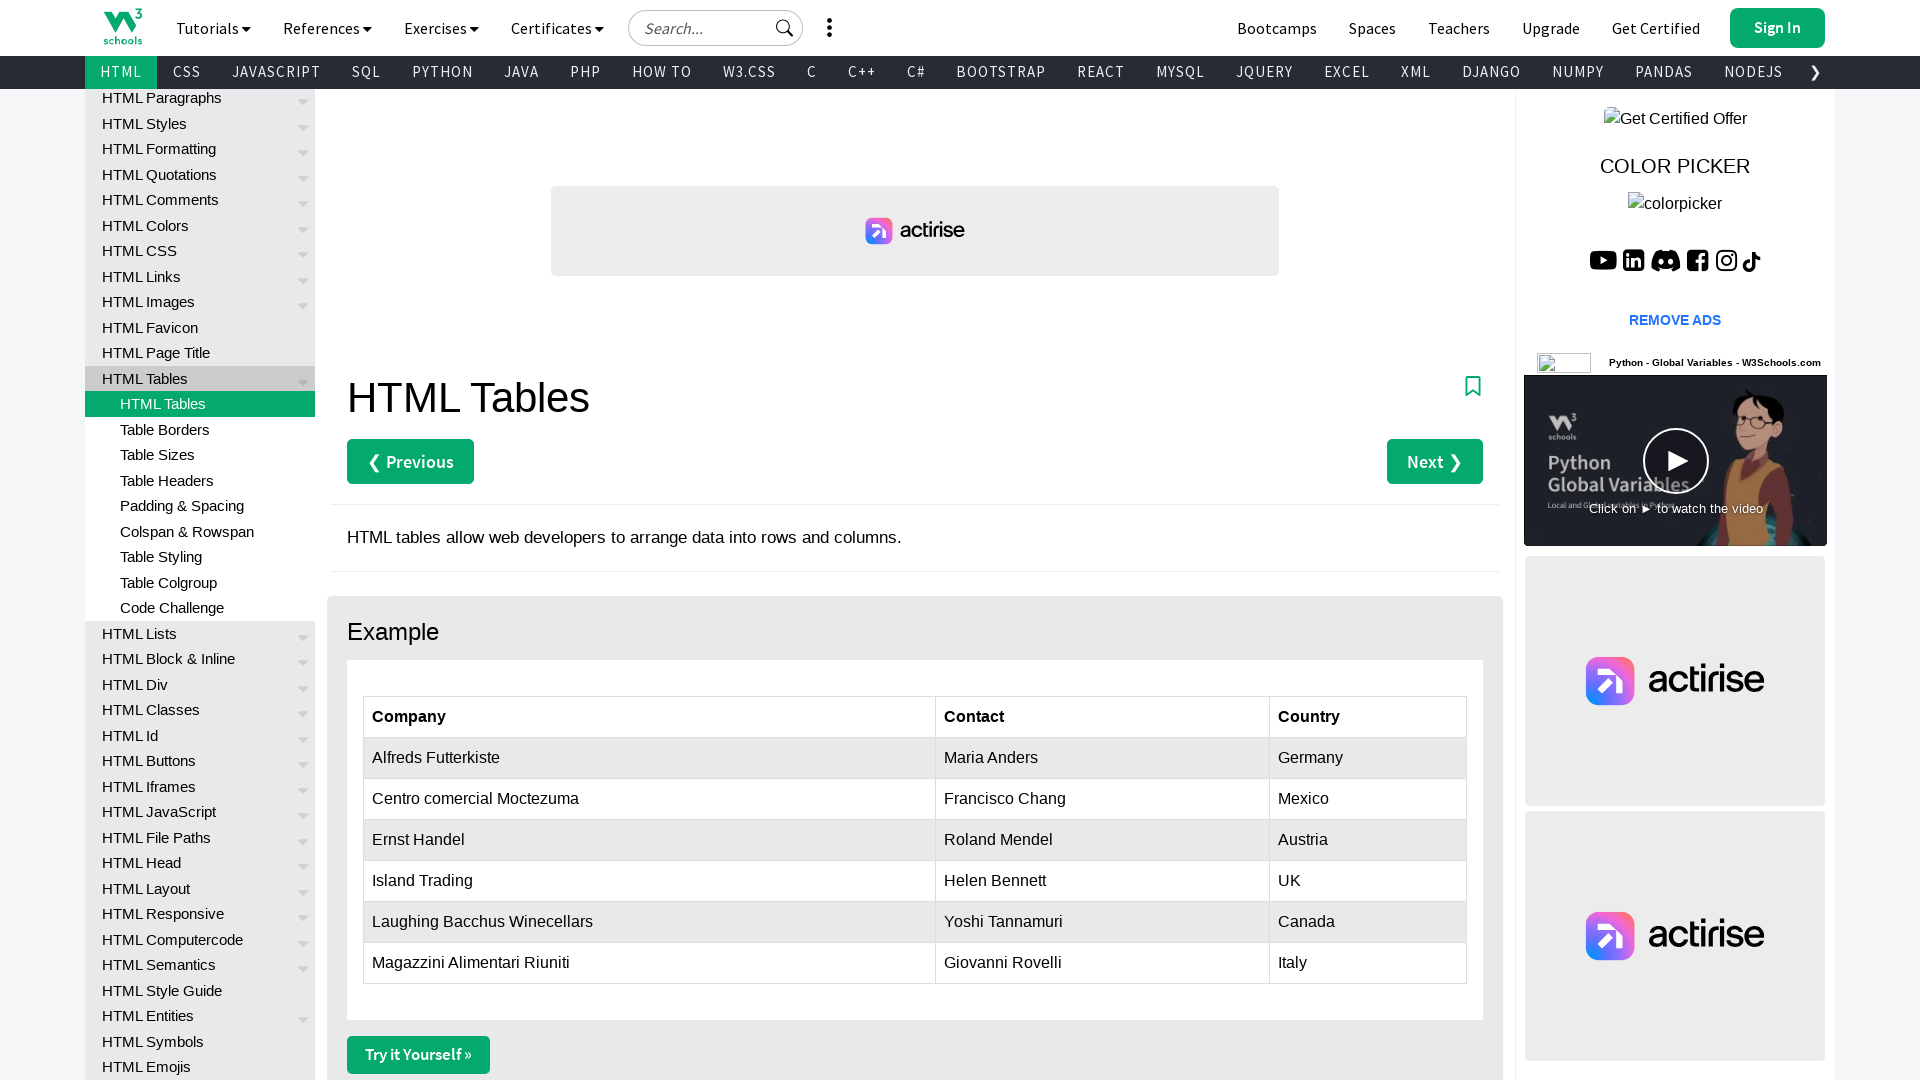

Verified table data cells are present within the table container
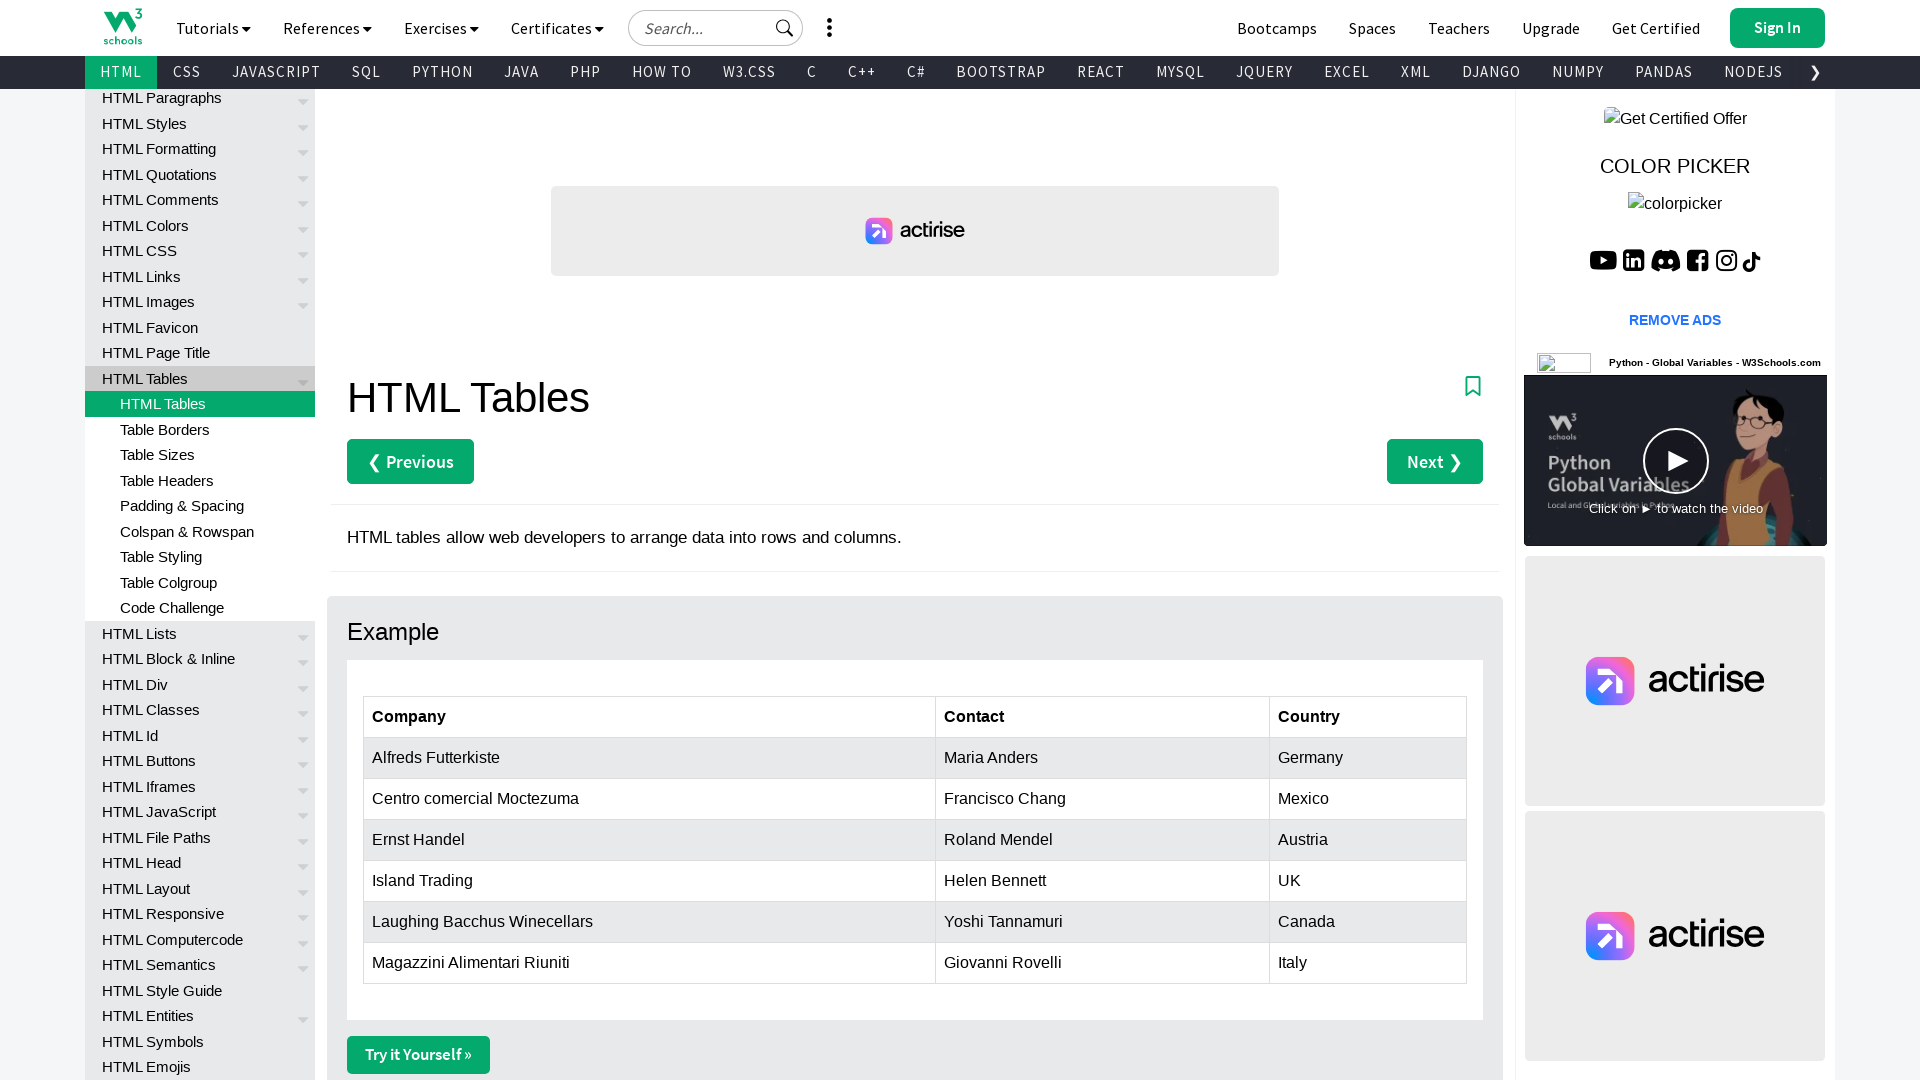

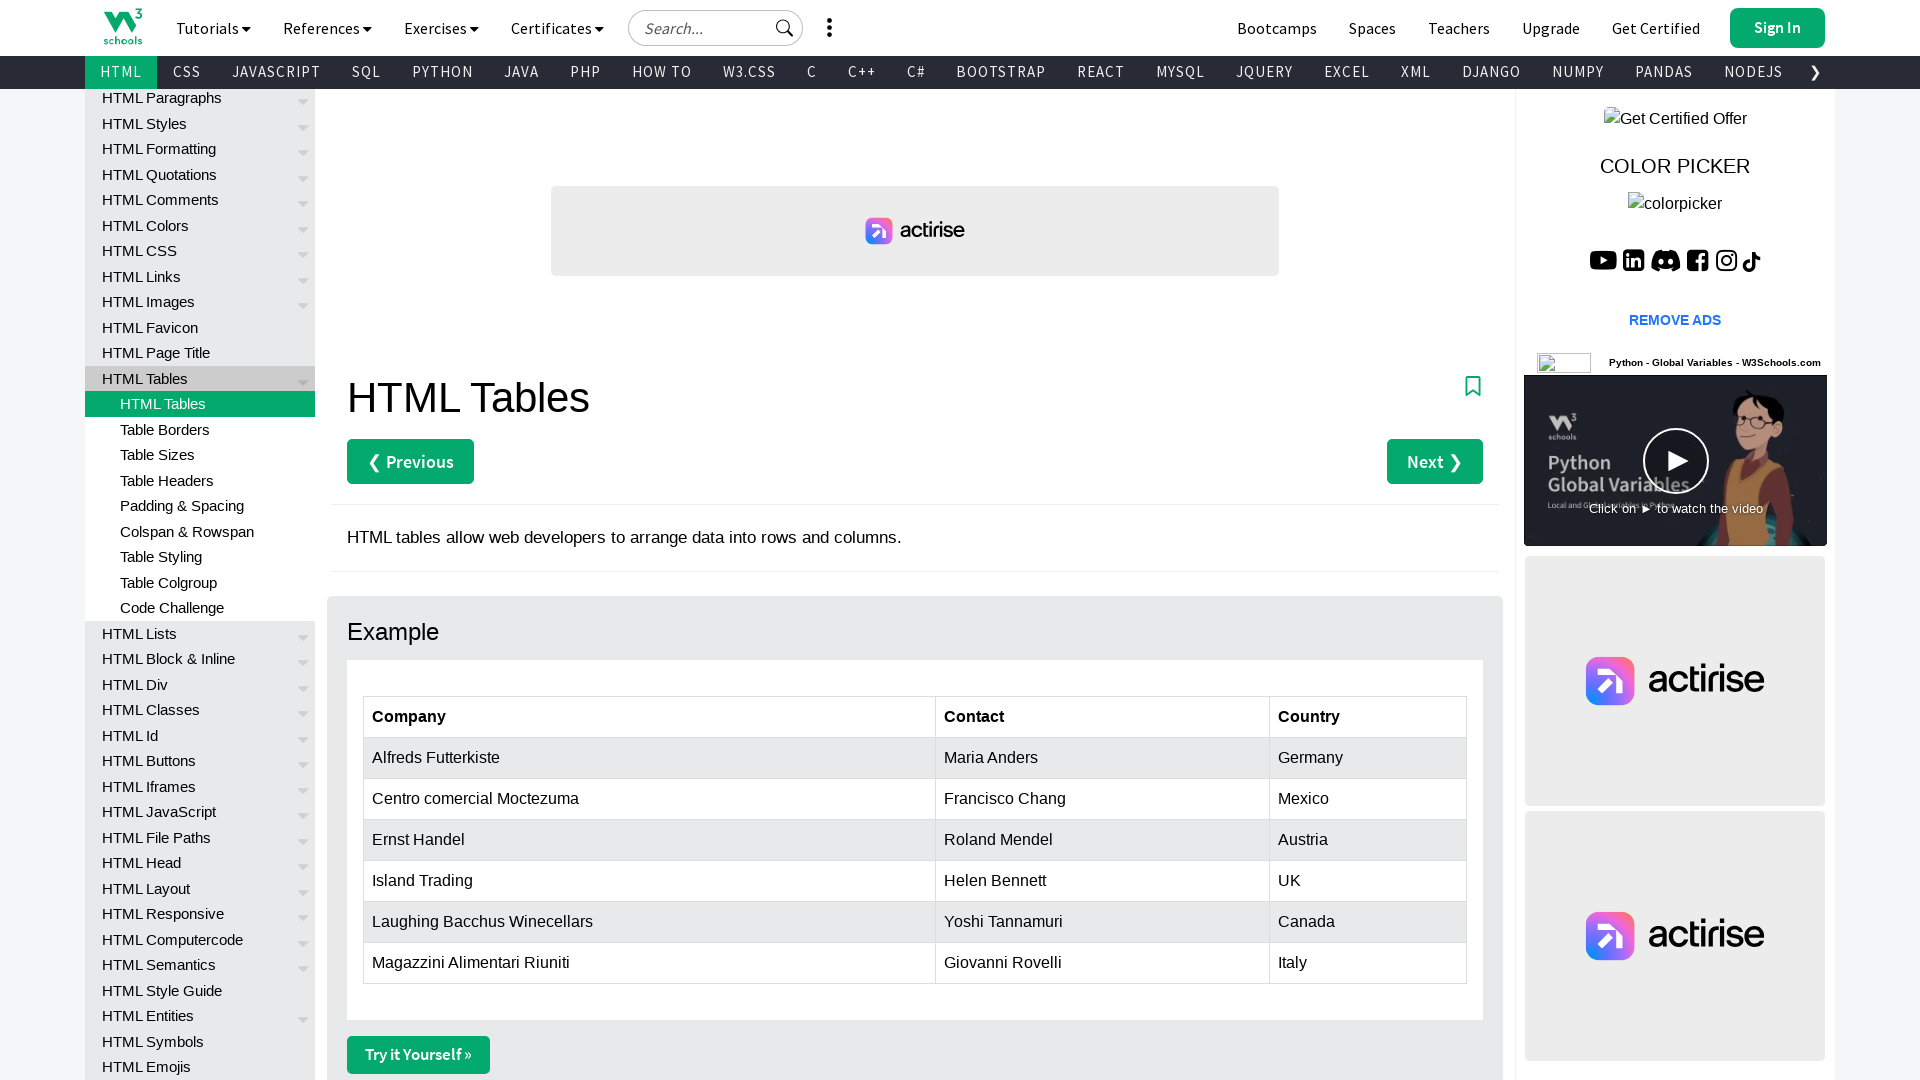